Tests file download functionality by clicking on a file link to initiate a download

Starting URL: https://the-internet.herokuapp.com/download

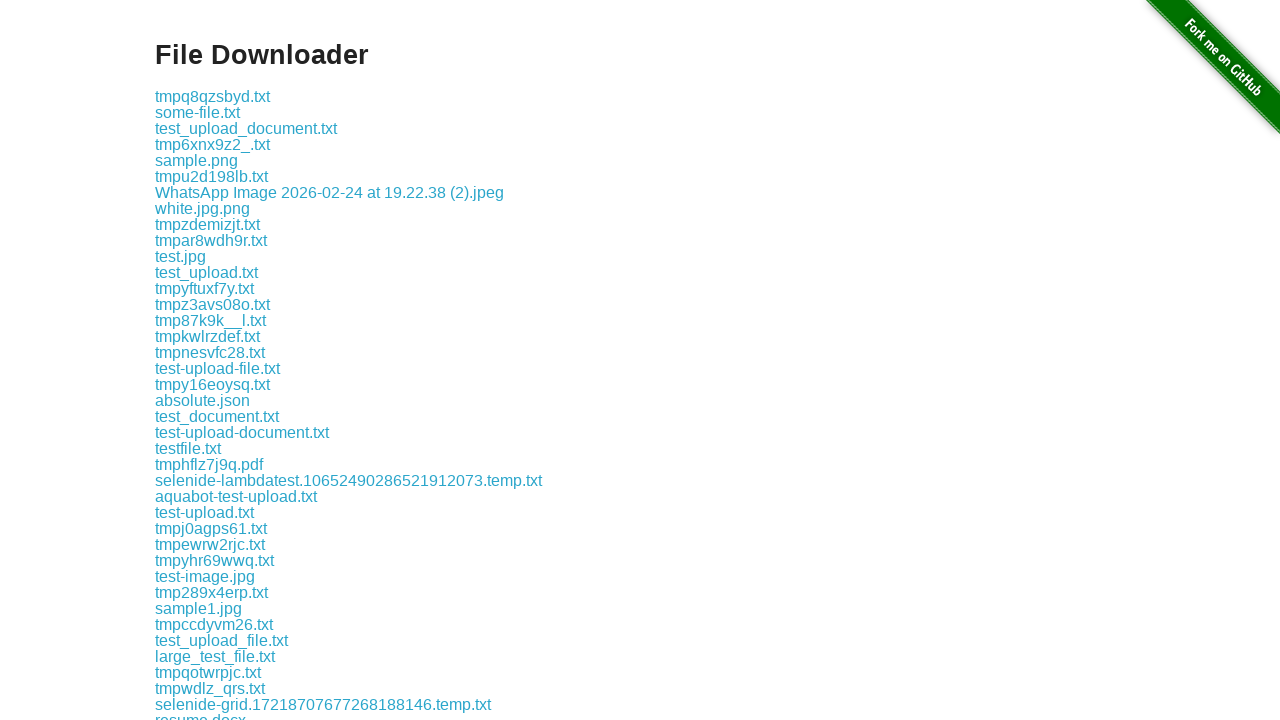

File download link 'some-file.txt' is visible and ready
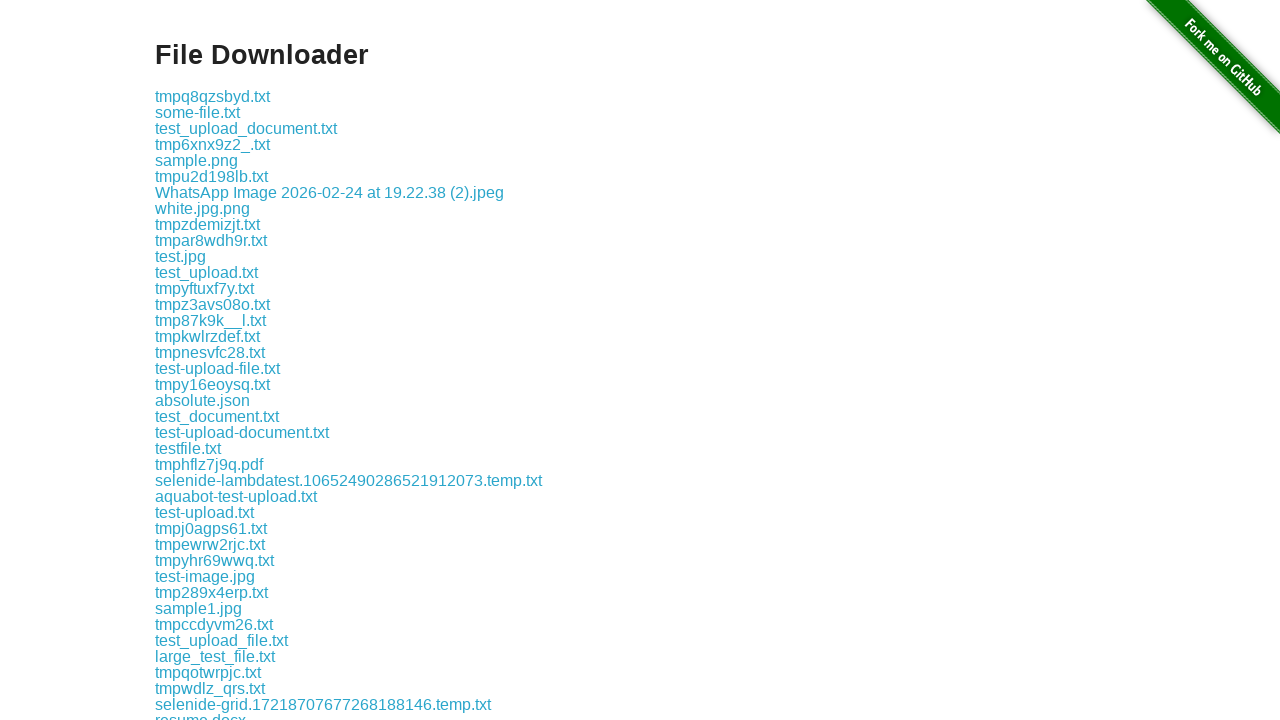

Clicked on file link to initiate download at (198, 112) on a:has-text("some-file.txt")
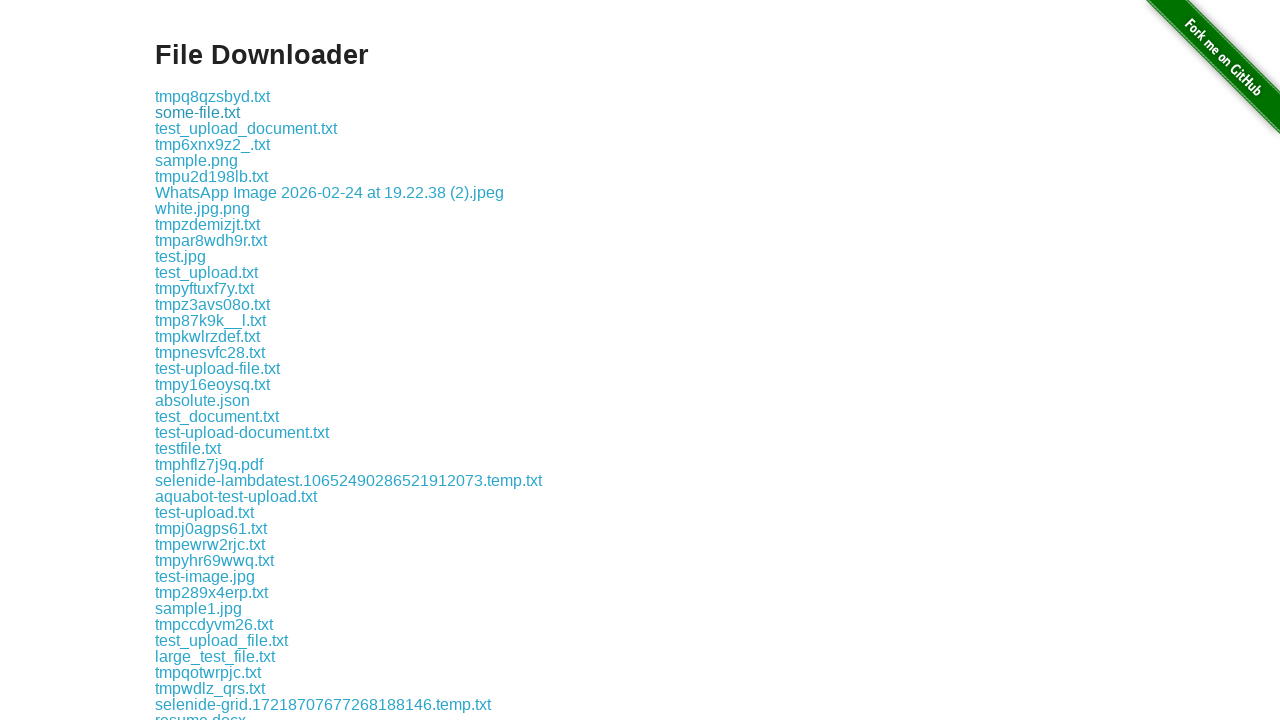

Waited 2 seconds for download to initiate
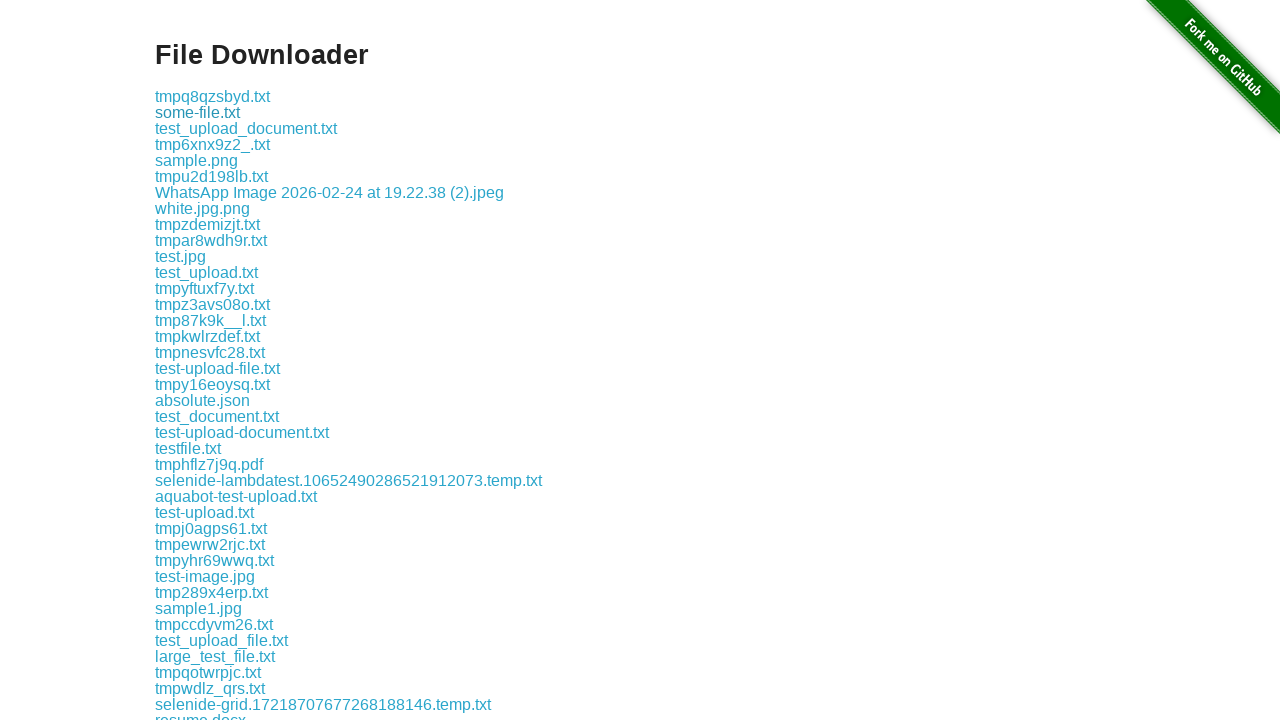

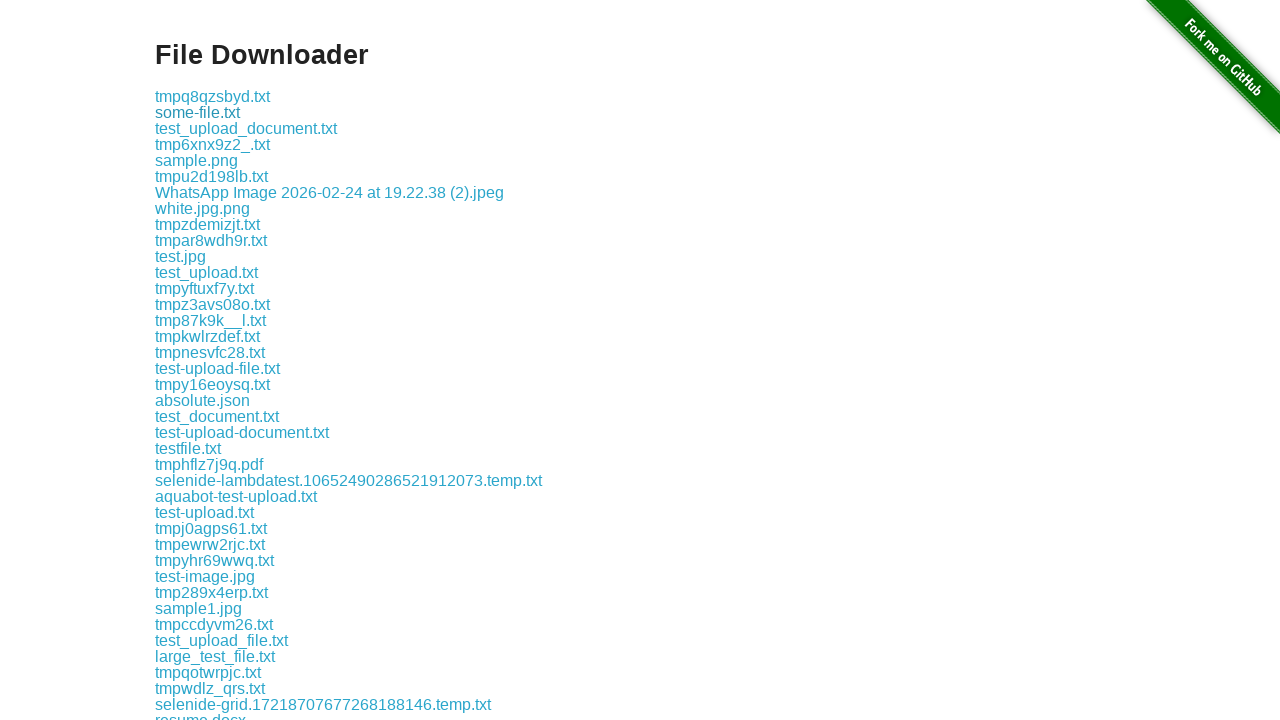